Navigates to the Orange HRM demo application and verifies the page loads successfully

Starting URL: https://opensource-demo.orangehrmlive.com/

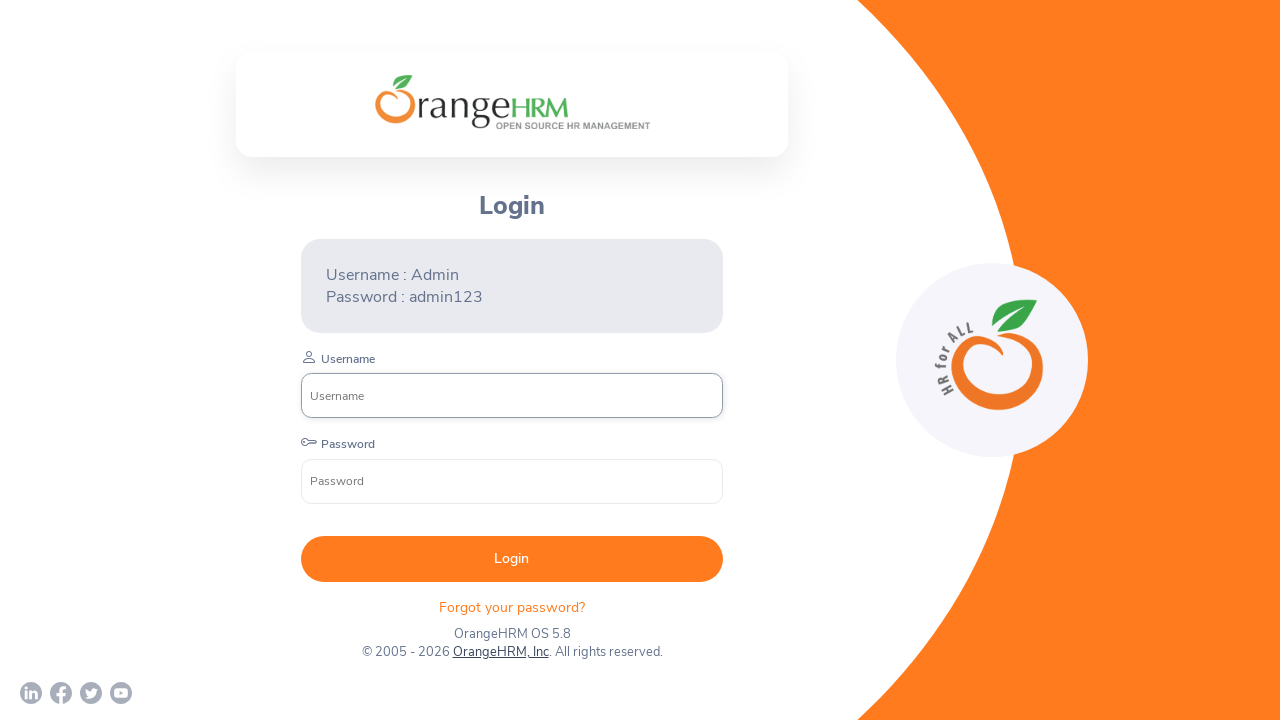

Navigated to Orange HRM demo application at https://opensource-demo.orangehrmlive.com/
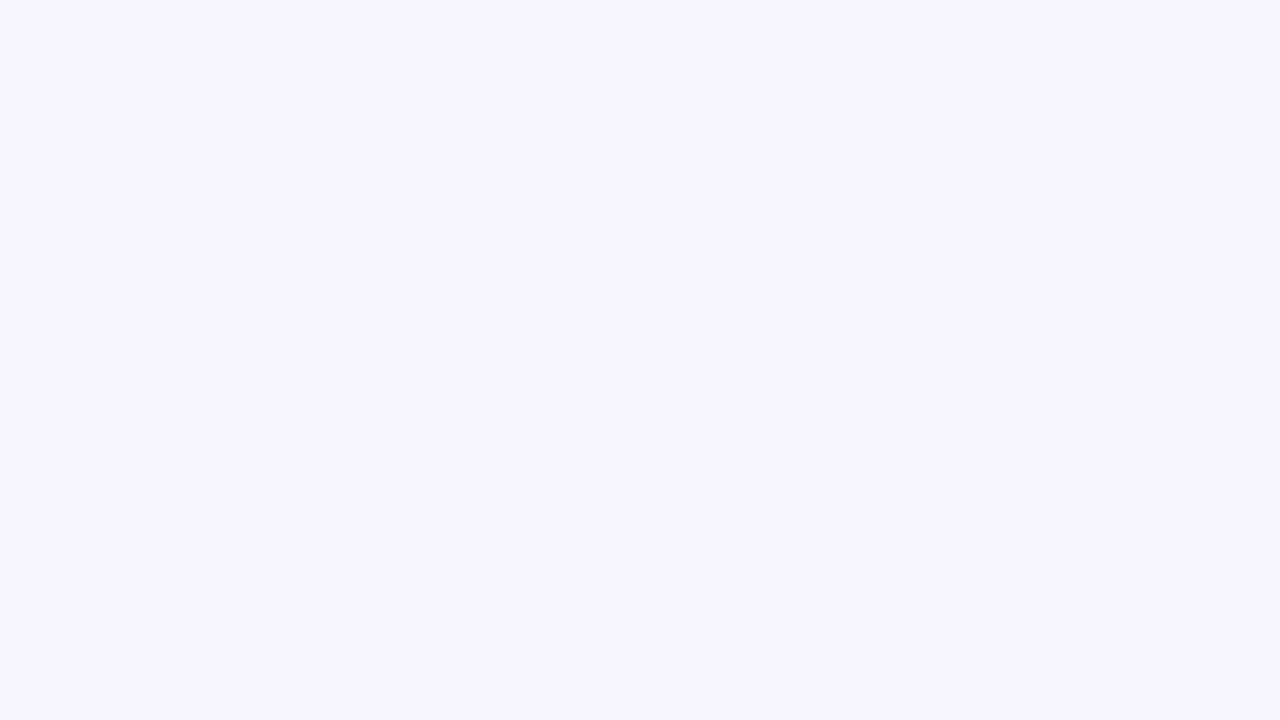

Page DOM content has loaded
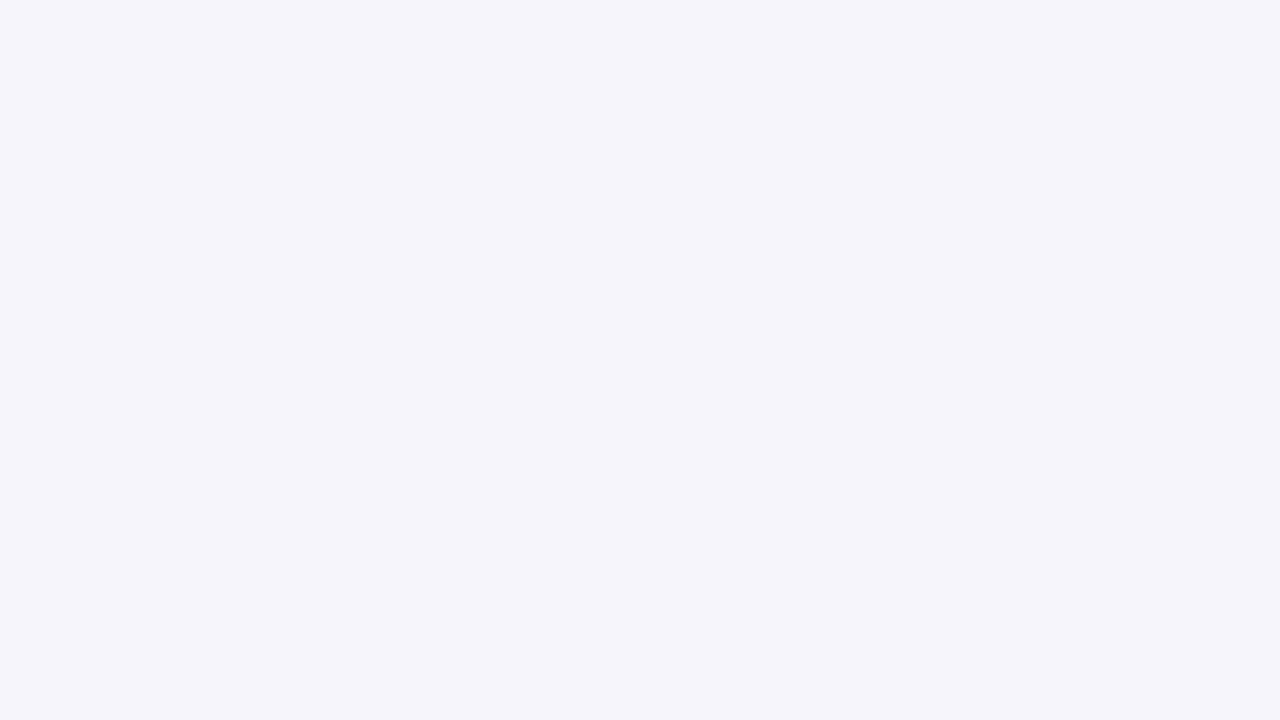

Login form element is present on the page
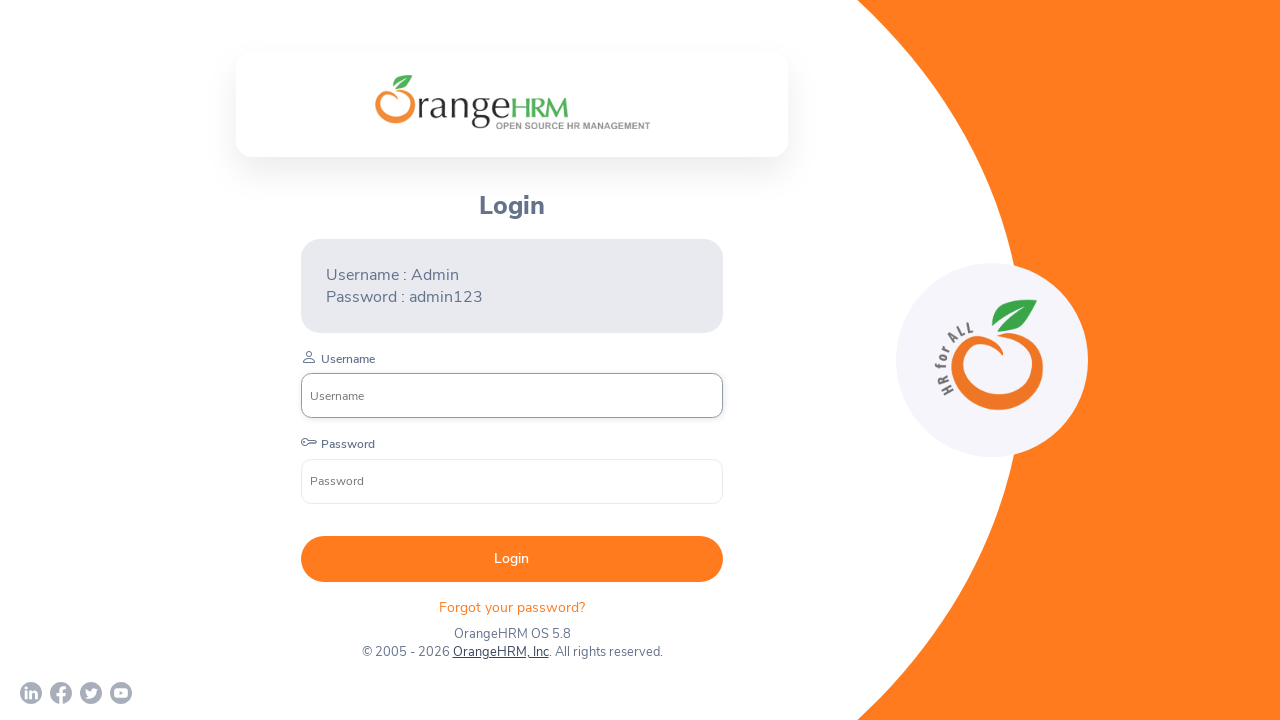

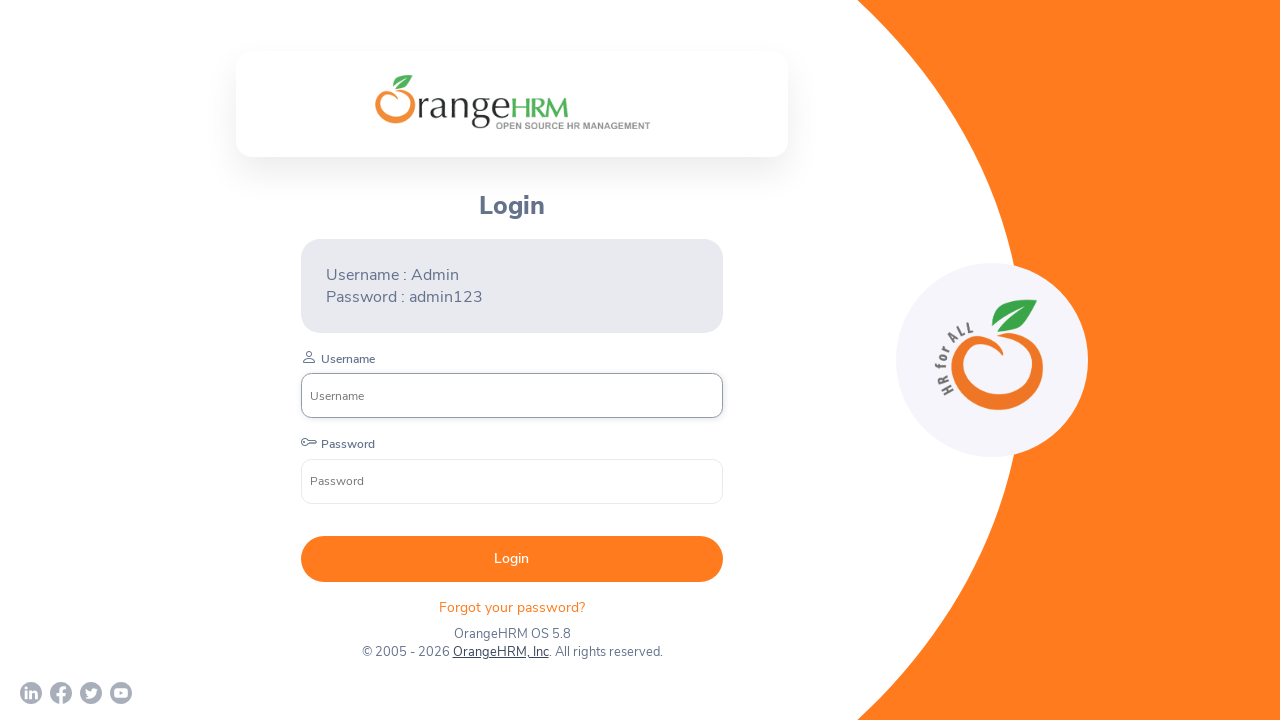